Tests a web form submission by entering text into an input field, clicking submit, and verifying the confirmation message appears.

Starting URL: https://www.selenium.dev/selenium/web/web-form.html

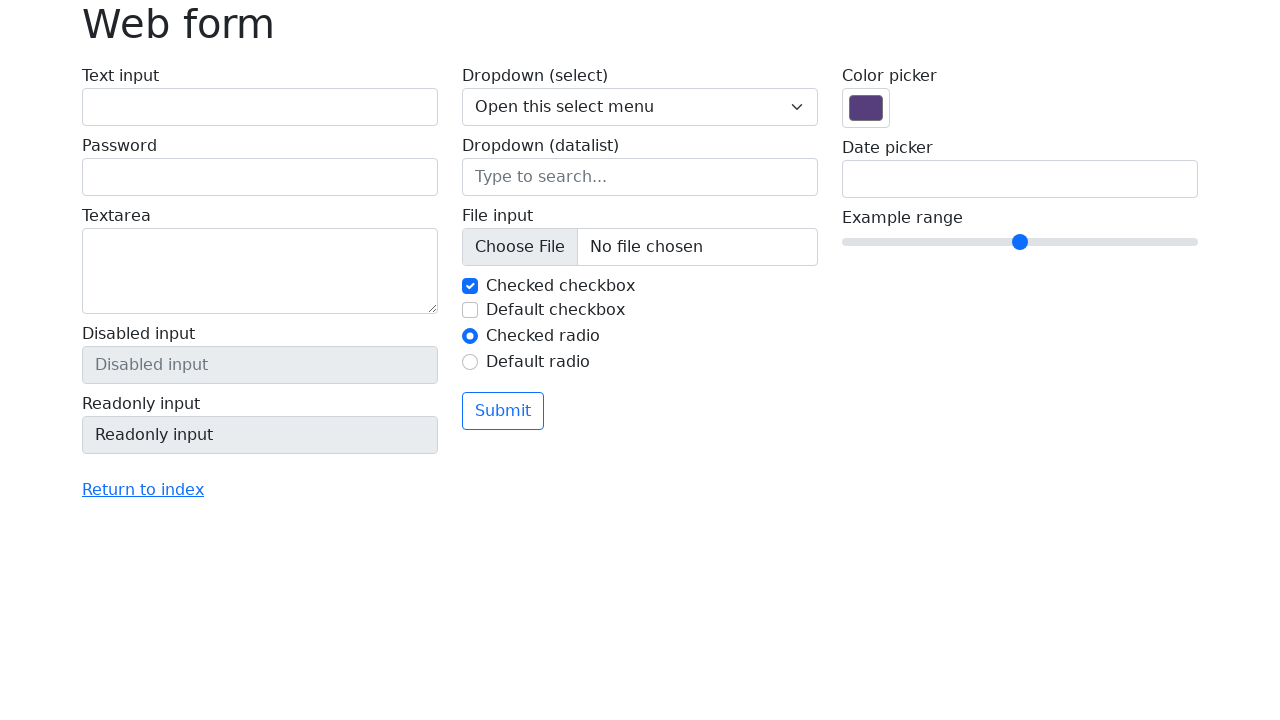

Verified page title is 'Web form'
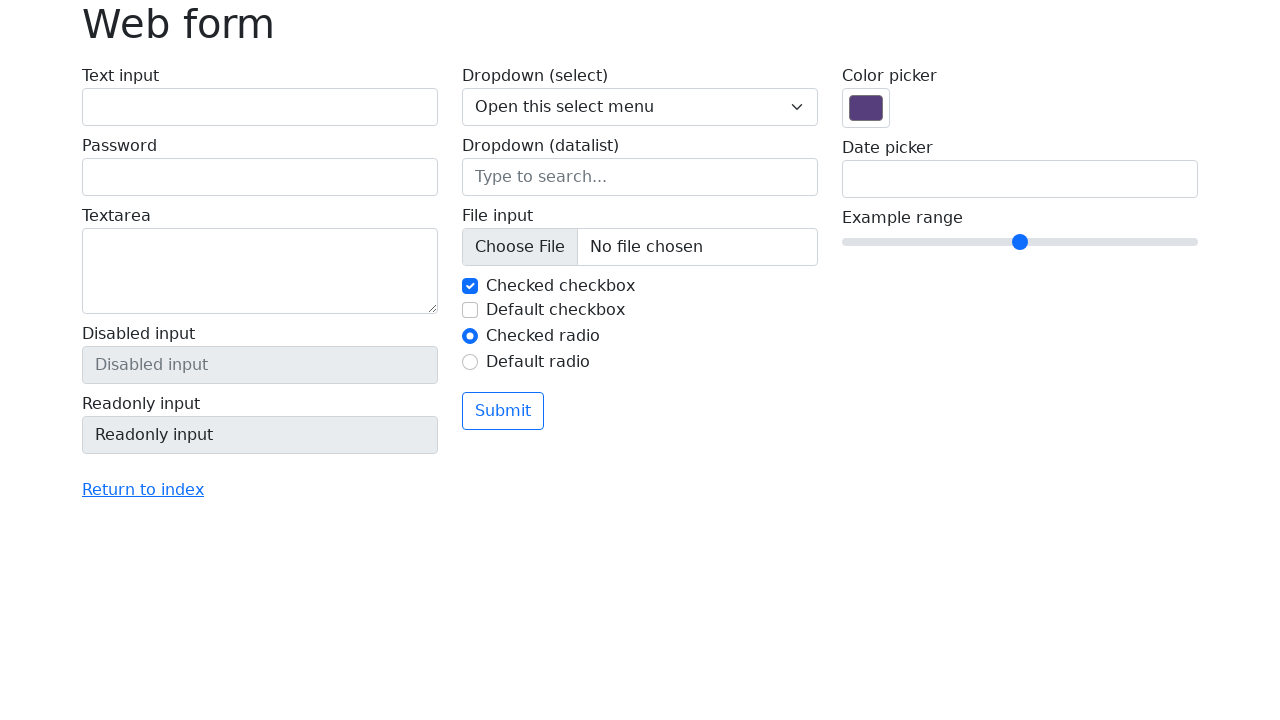

Text input field 'my-text' became visible
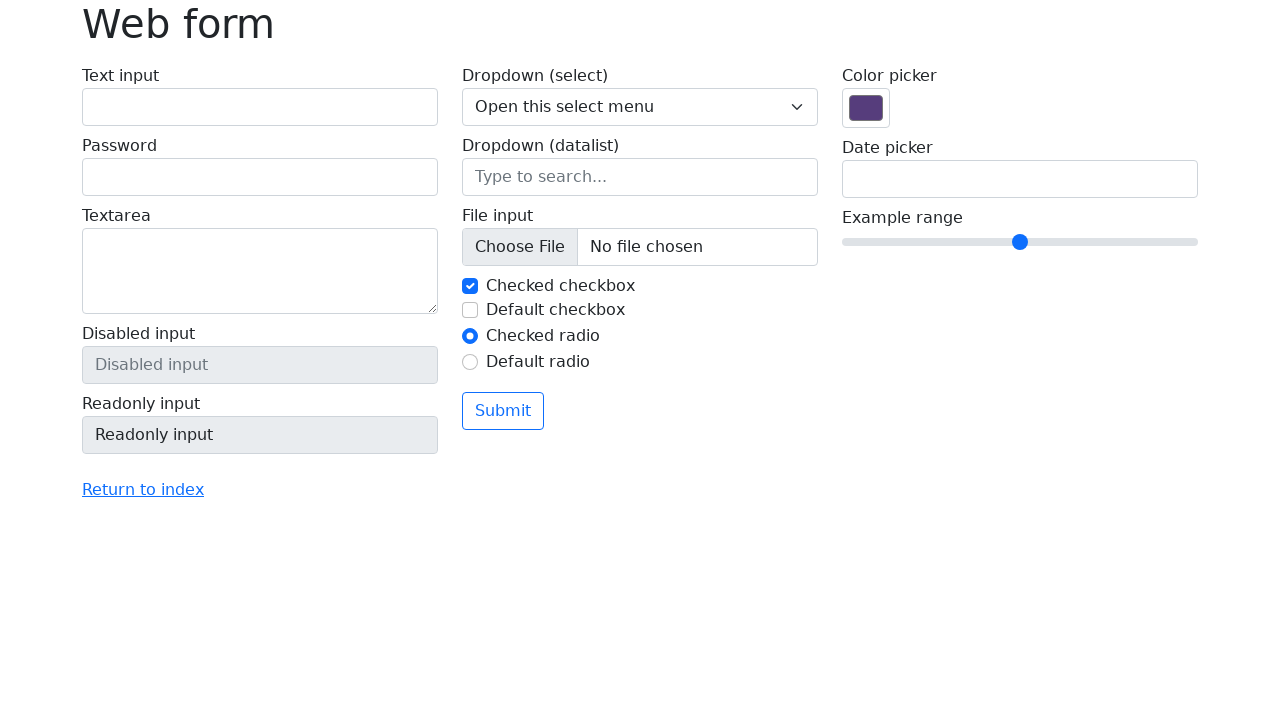

Filled text input field with 'Selenium'
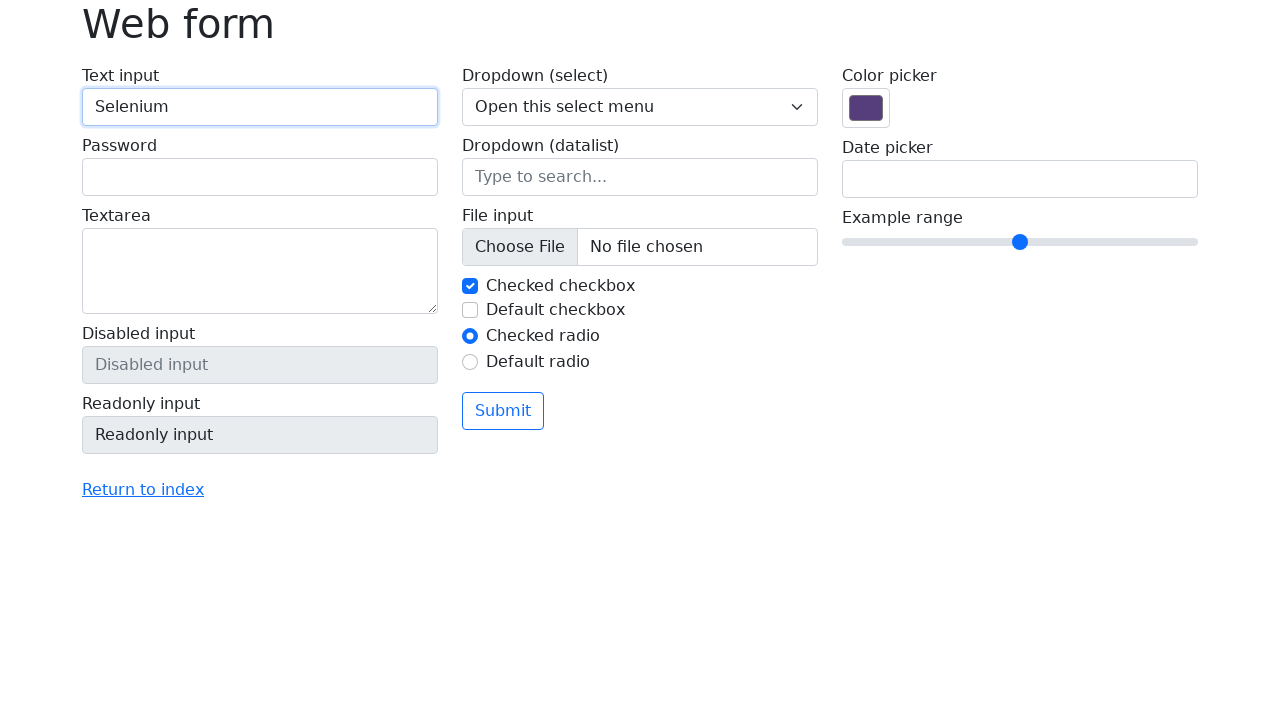

Clicked the submit button at (503, 411) on button
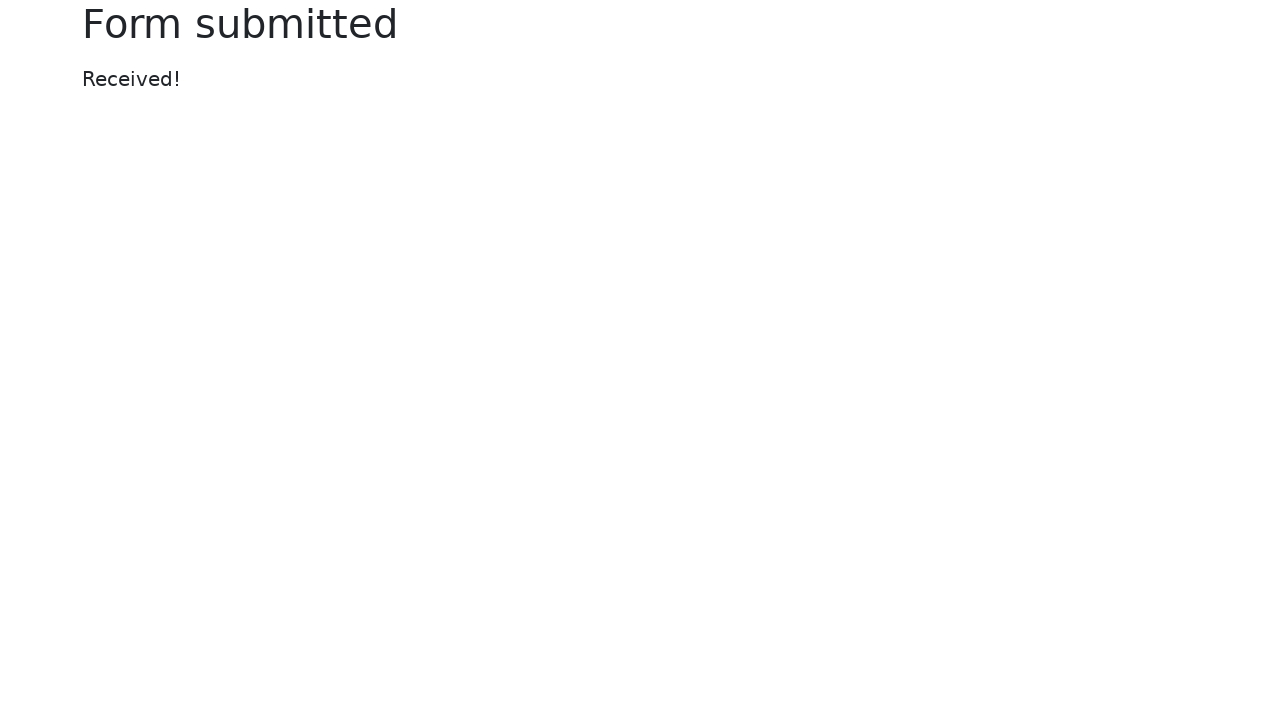

Located success message element
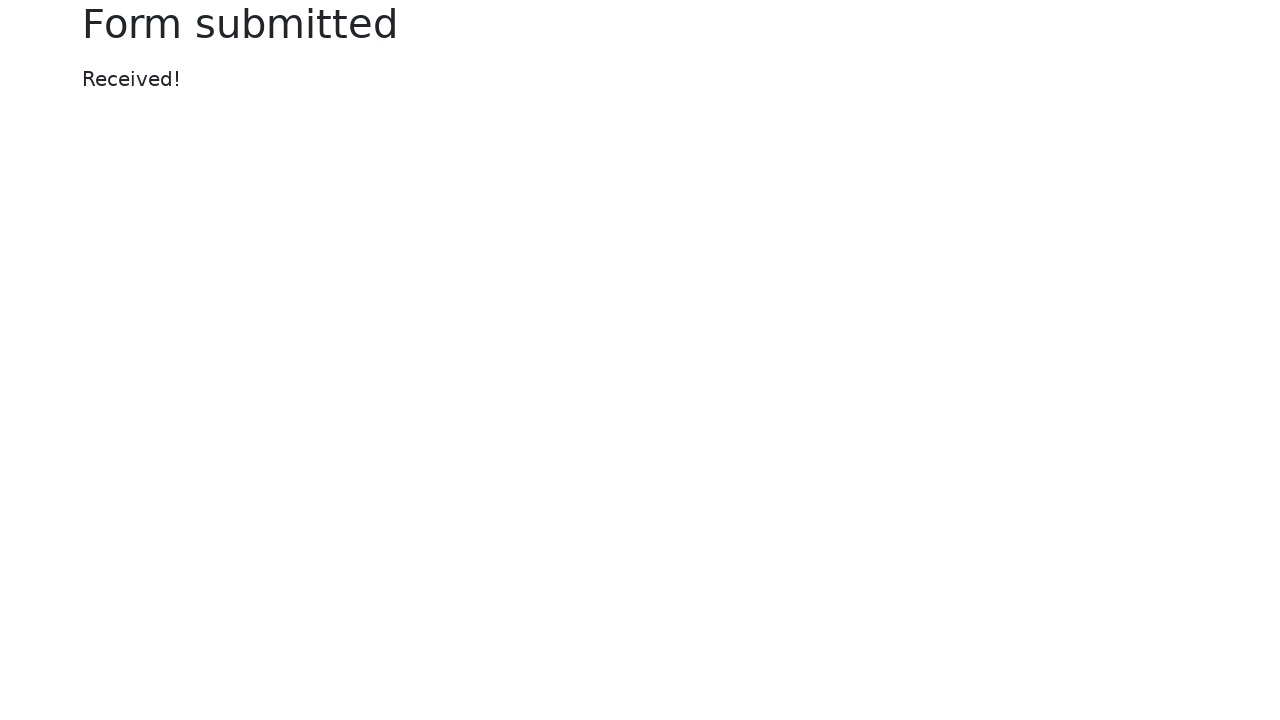

Verified success message displays 'Received!'
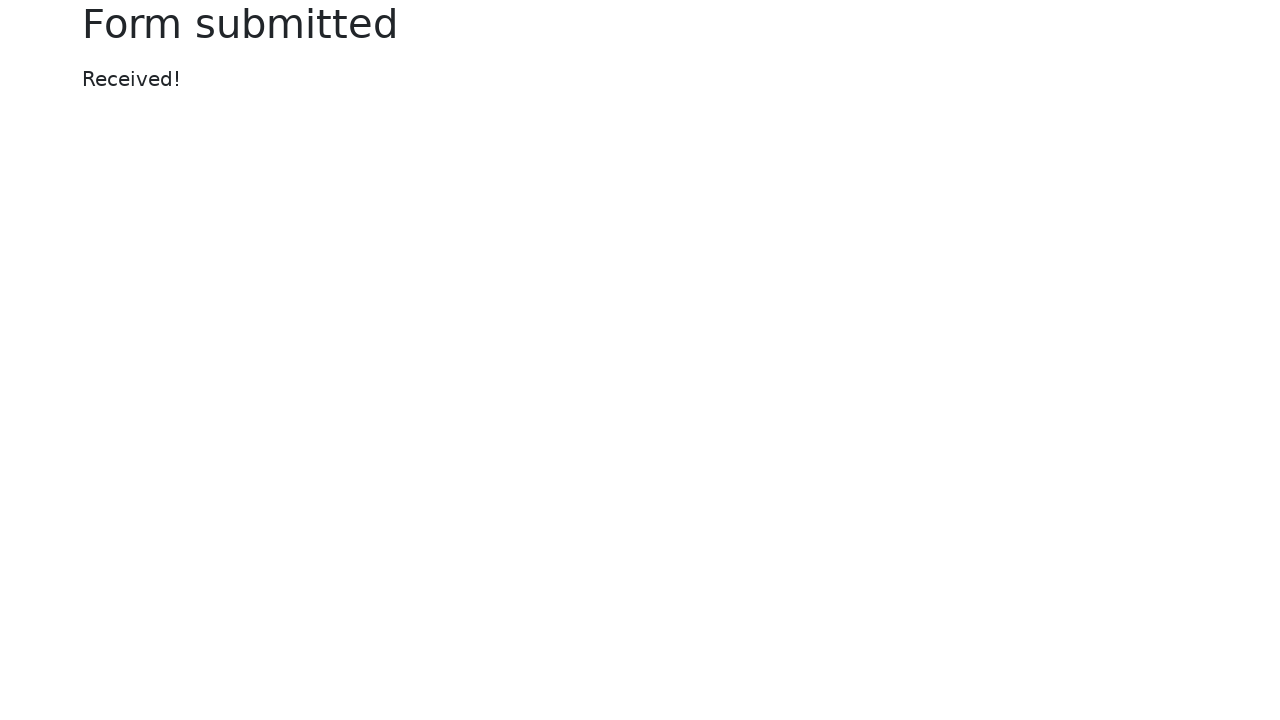

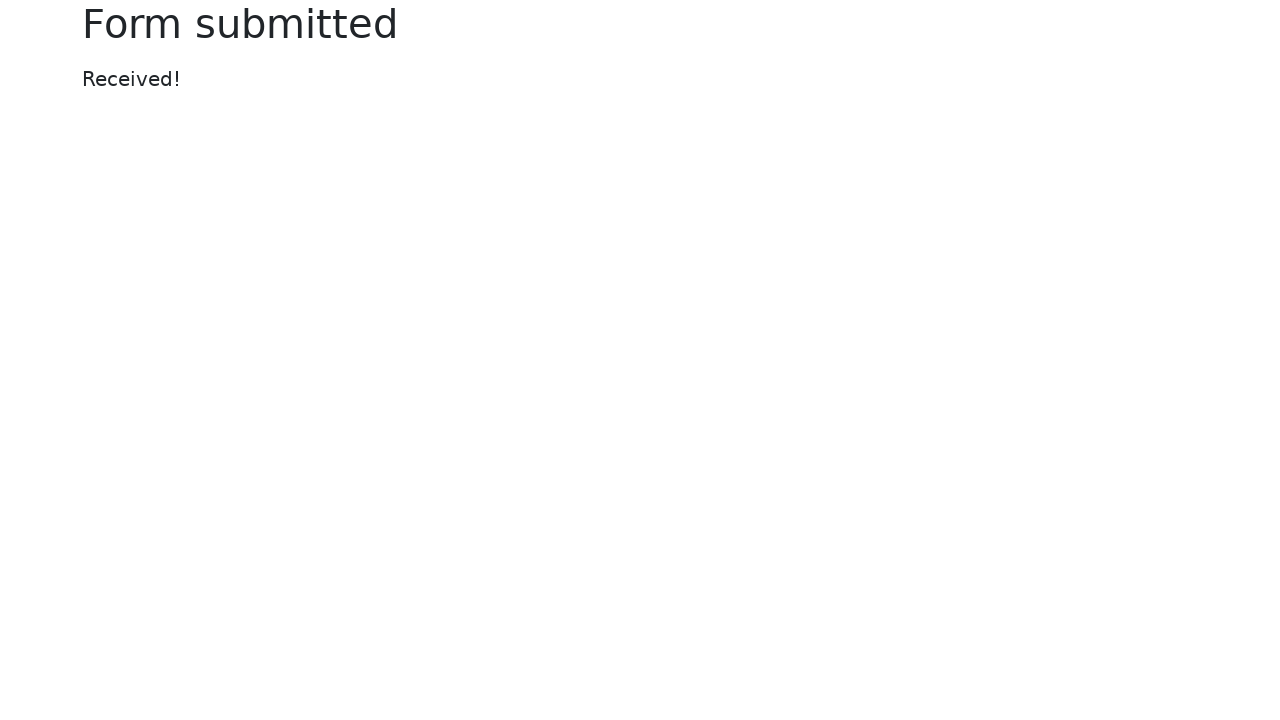